Clicks the update link repeatedly until a specific image appears on the page

Starting URL: https://the-internet.herokuapp.com/dynamic_content

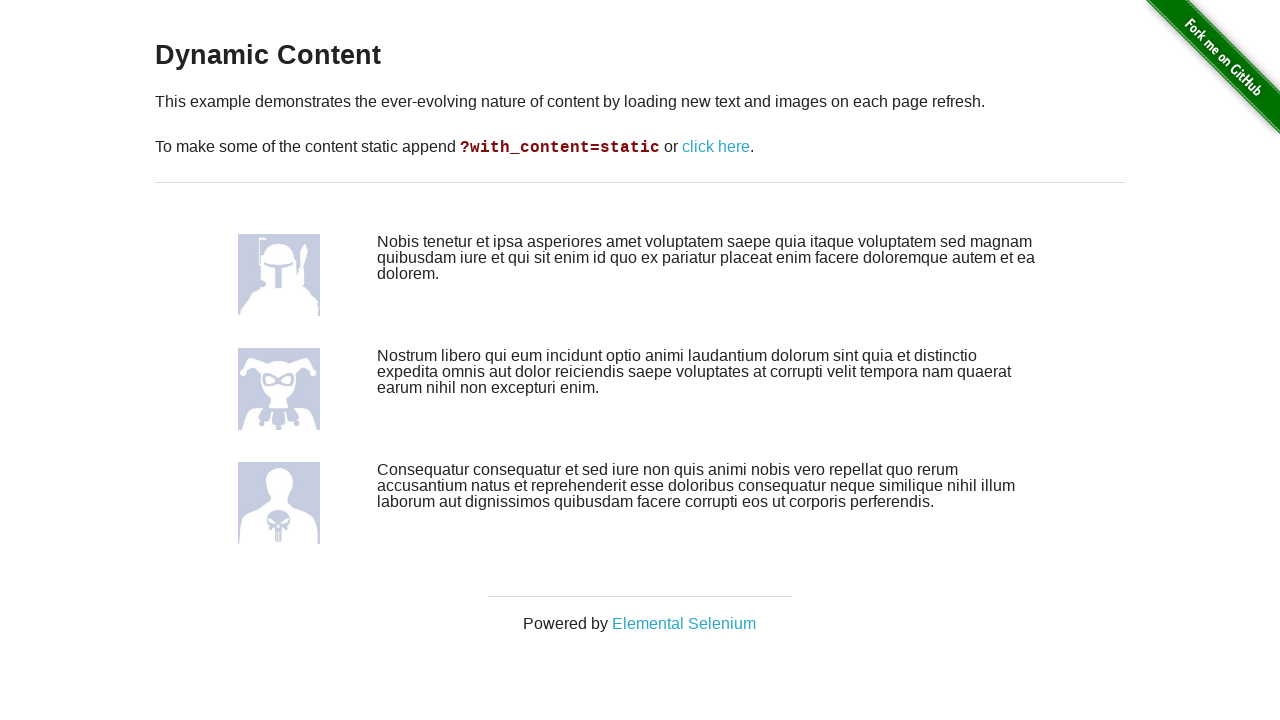

Located target image element selector
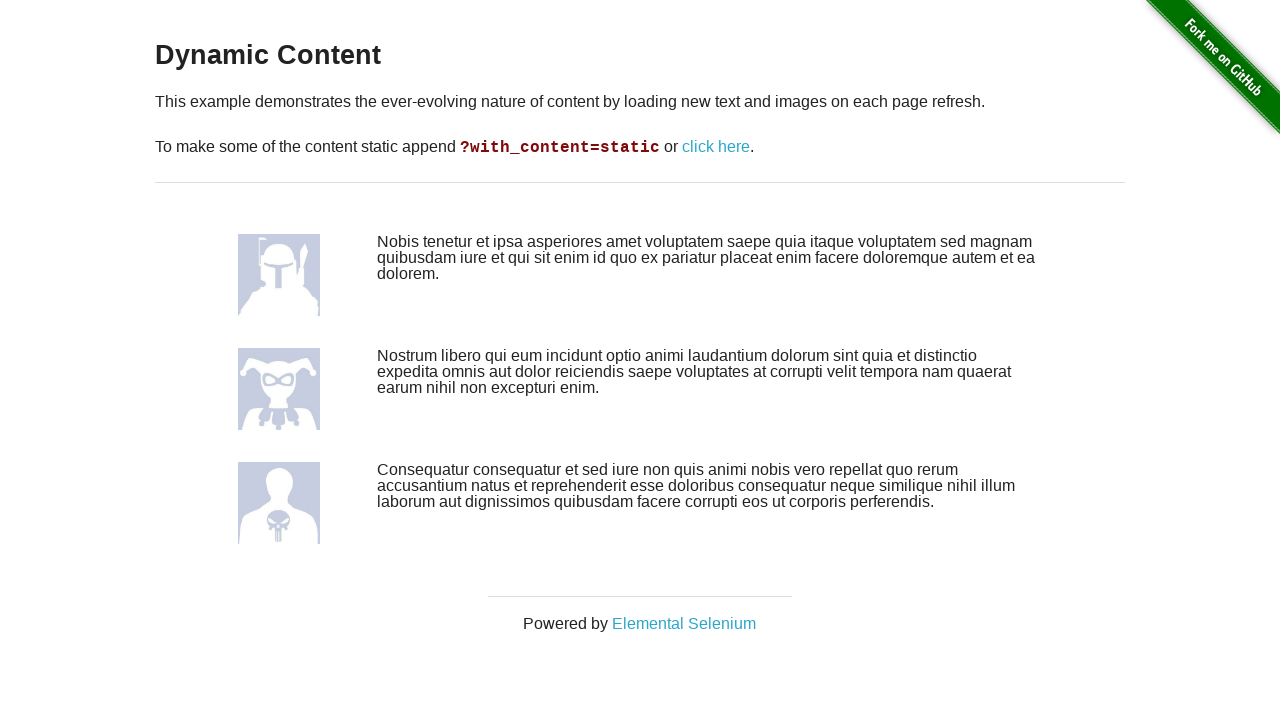

Clicked 'click here' update link at (716, 147) on text=click here
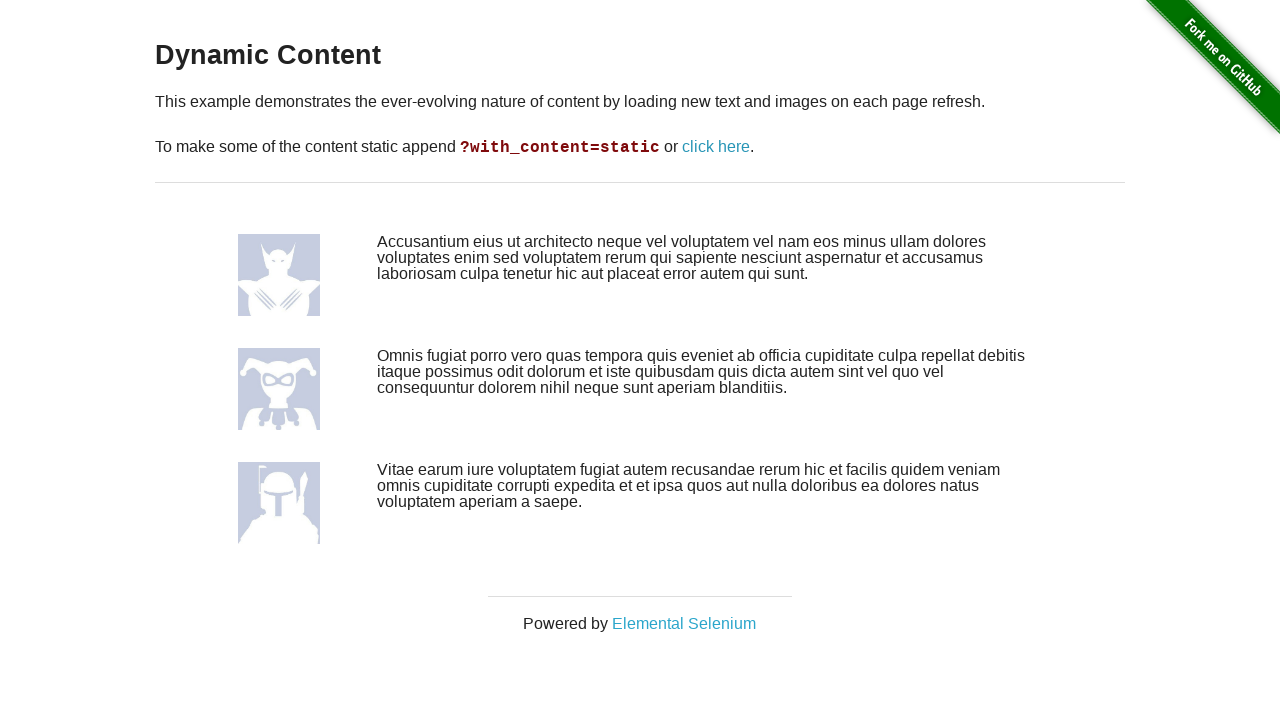

Waited for network idle after update
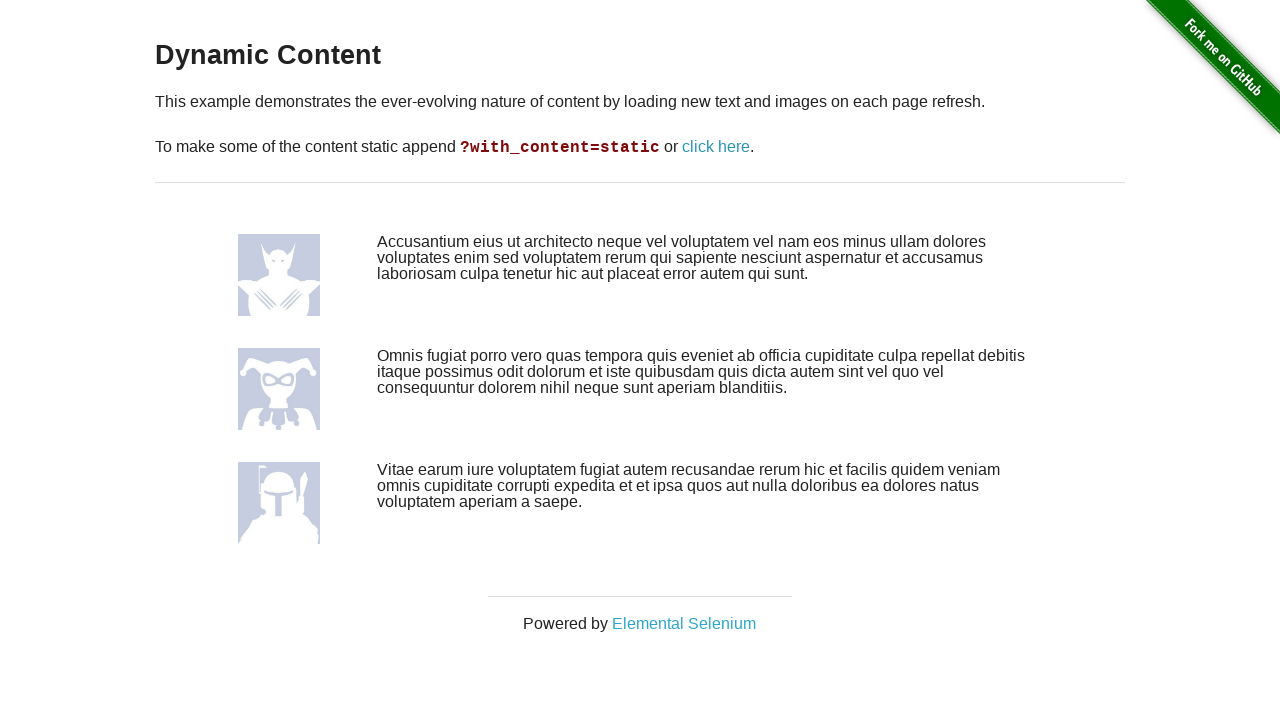

Clicked 'click here' update link at (716, 147) on text=click here
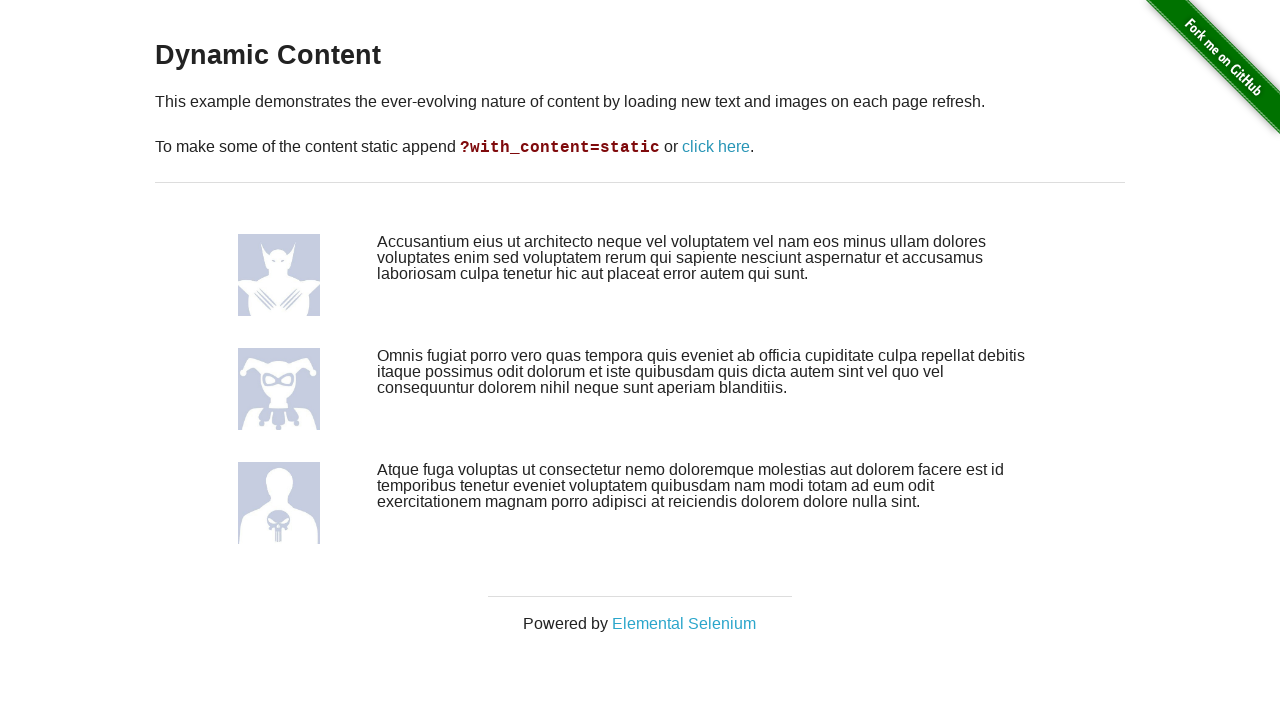

Waited for network idle after update
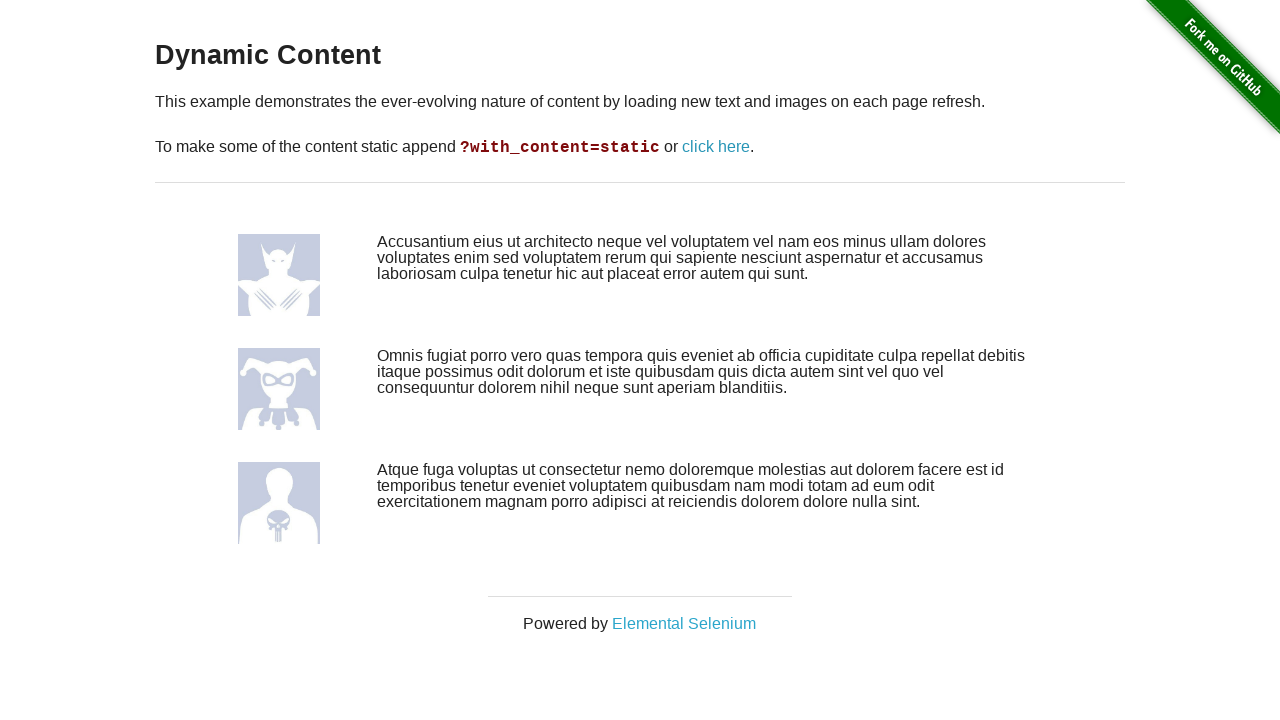

Clicked 'click here' update link at (716, 147) on text=click here
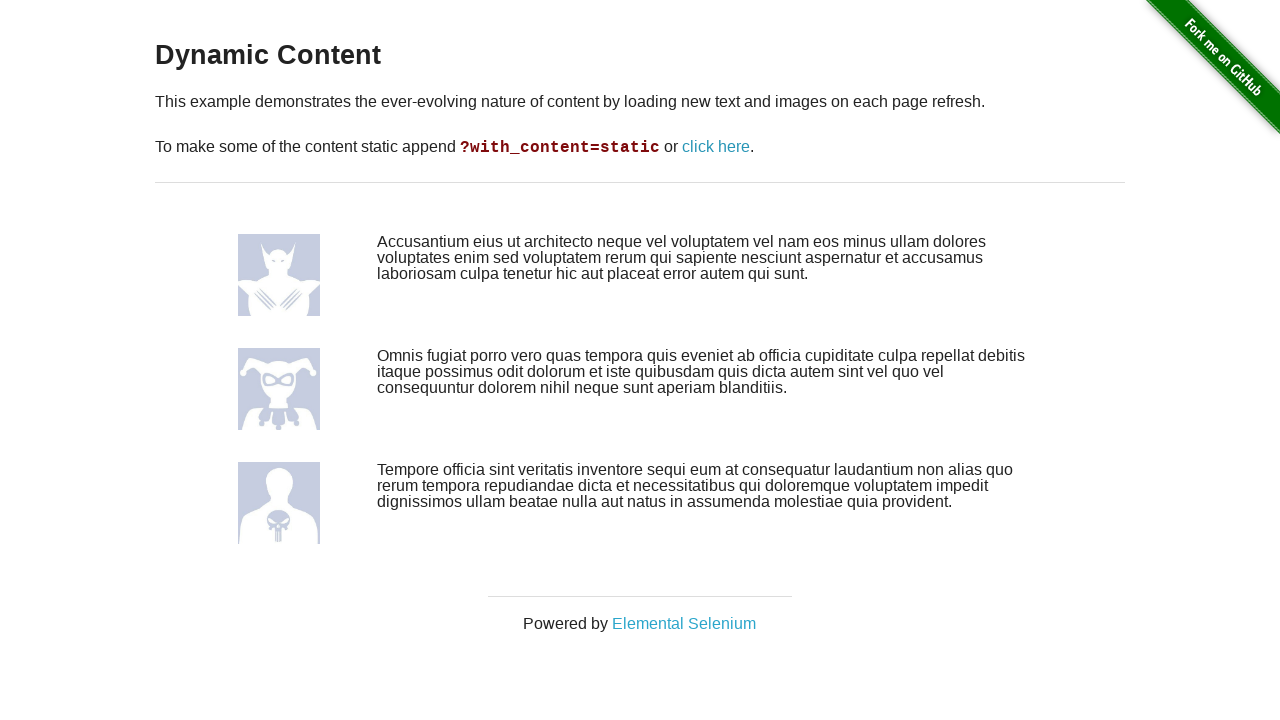

Waited for network idle after update
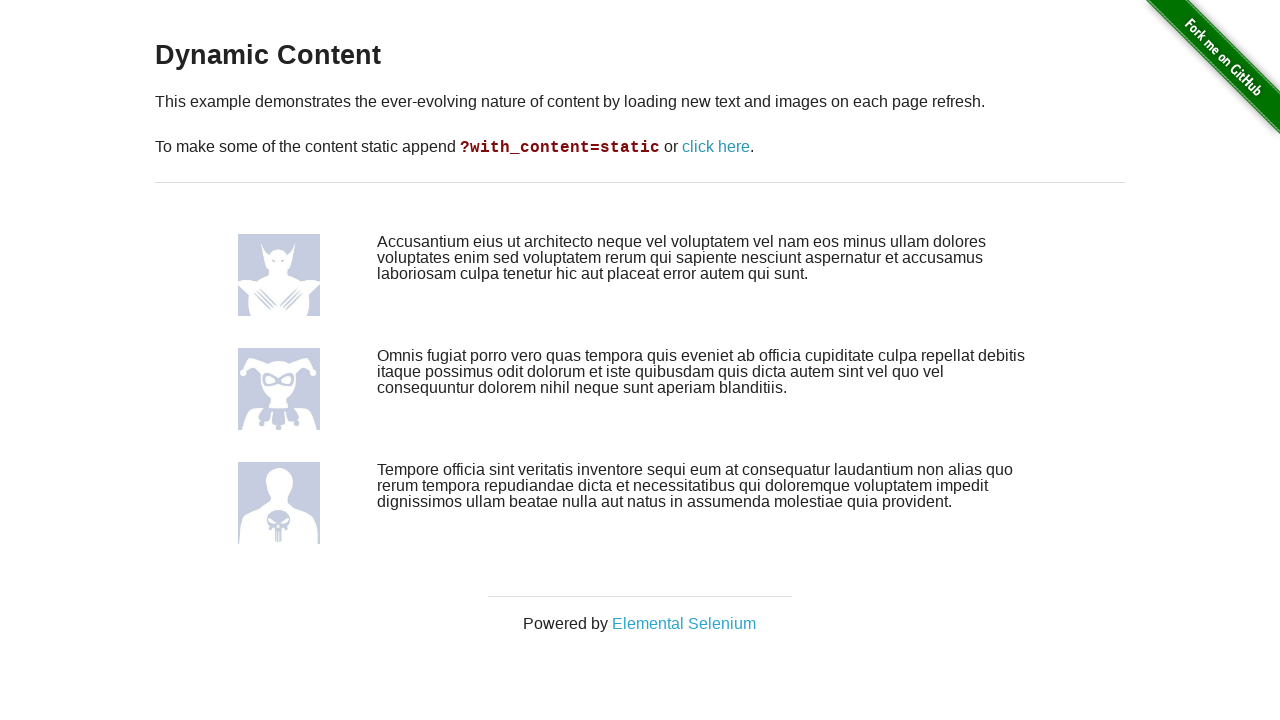

Clicked 'click here' update link at (716, 147) on text=click here
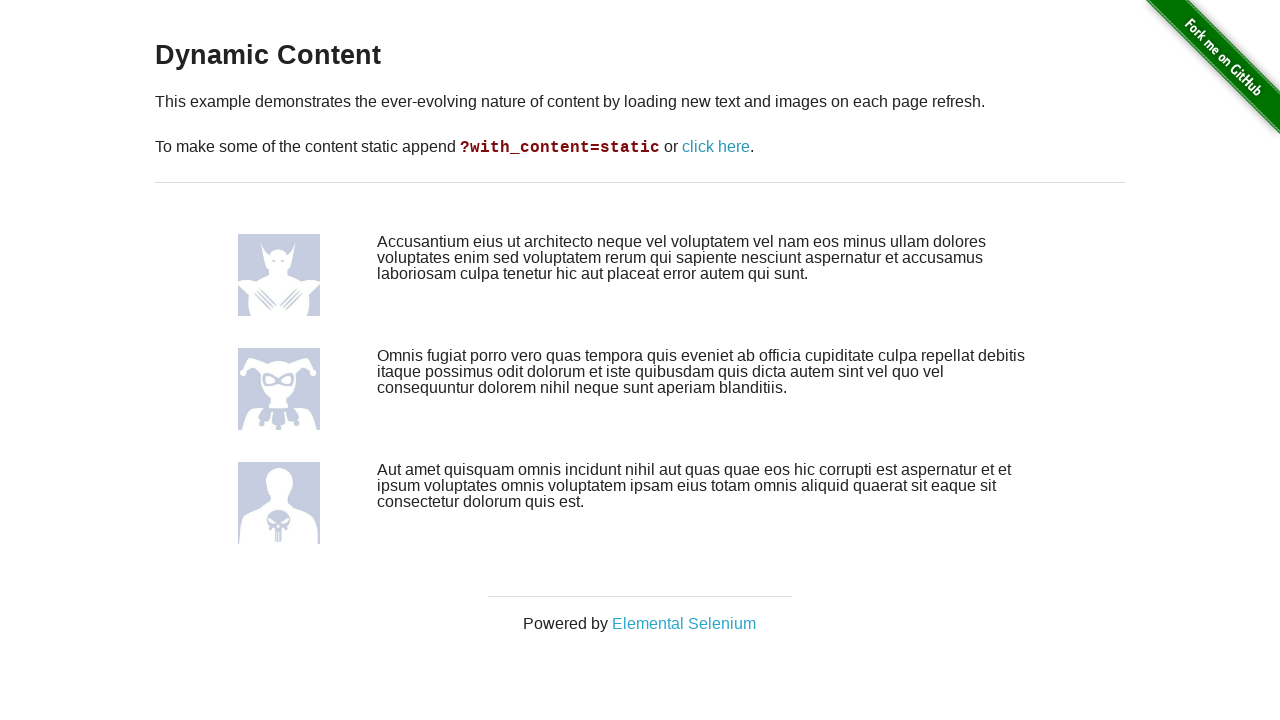

Waited for network idle after update
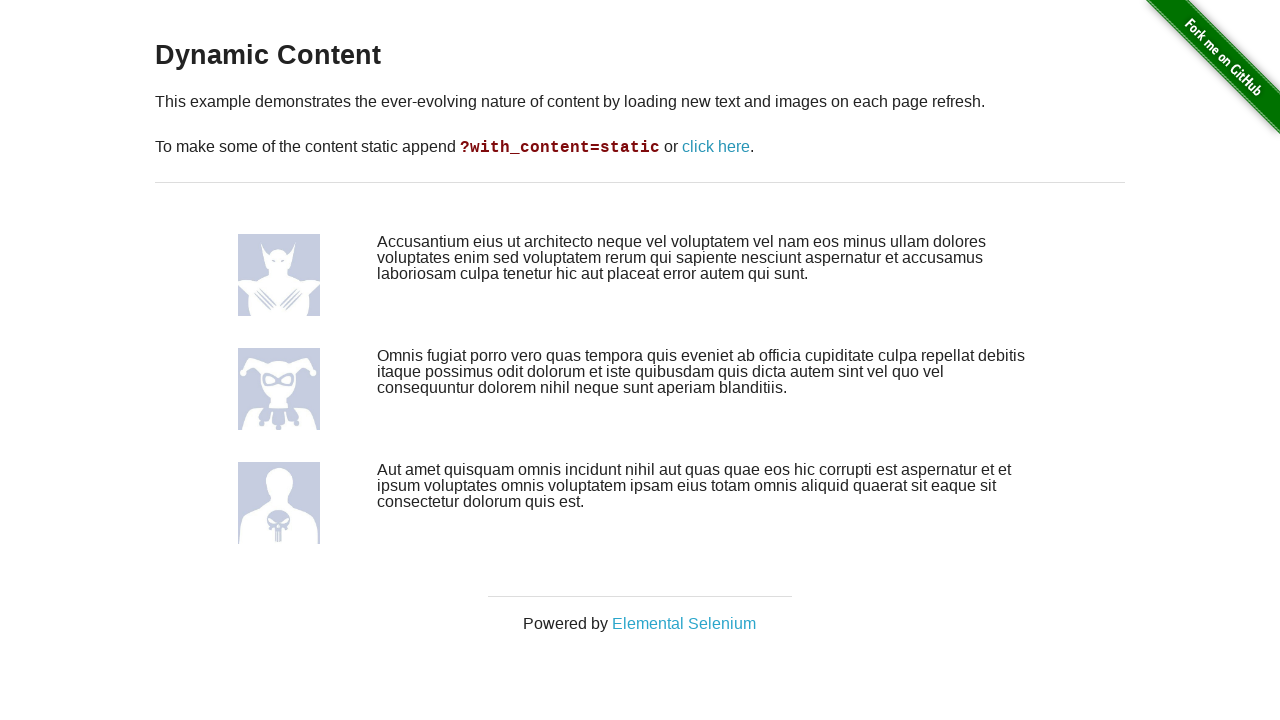

Clicked 'click here' update link at (716, 147) on text=click here
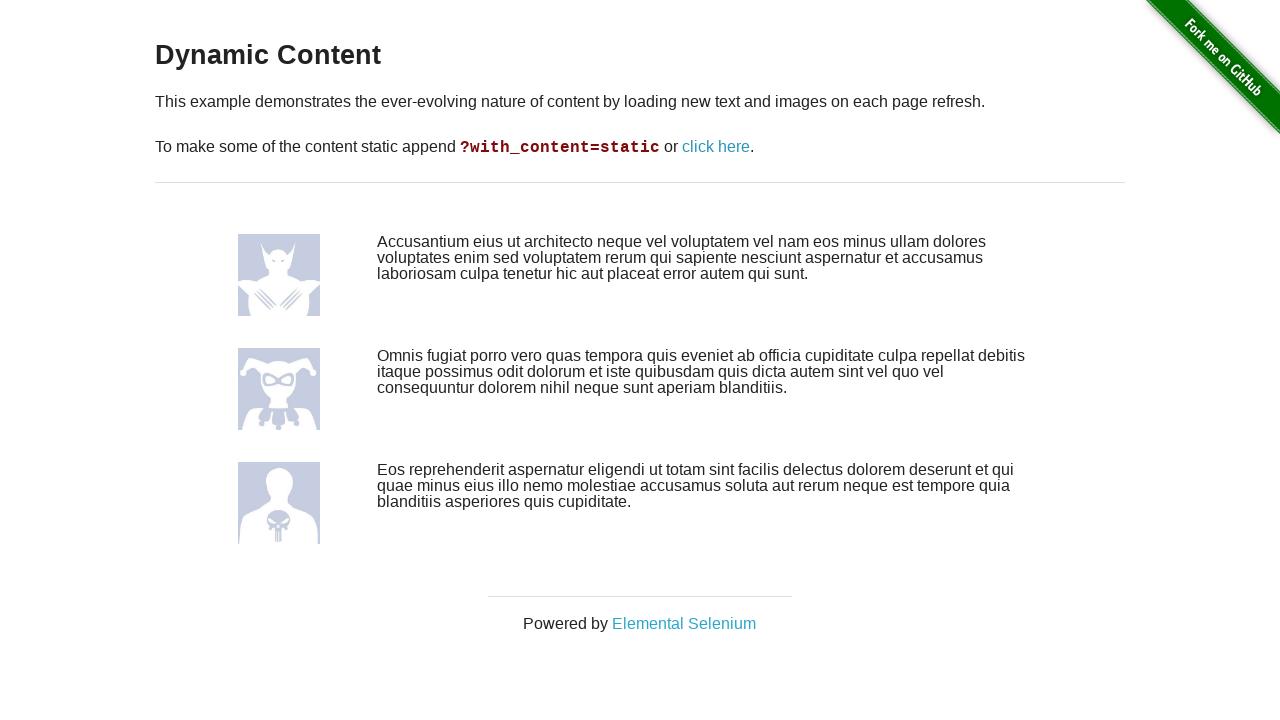

Waited for network idle after update
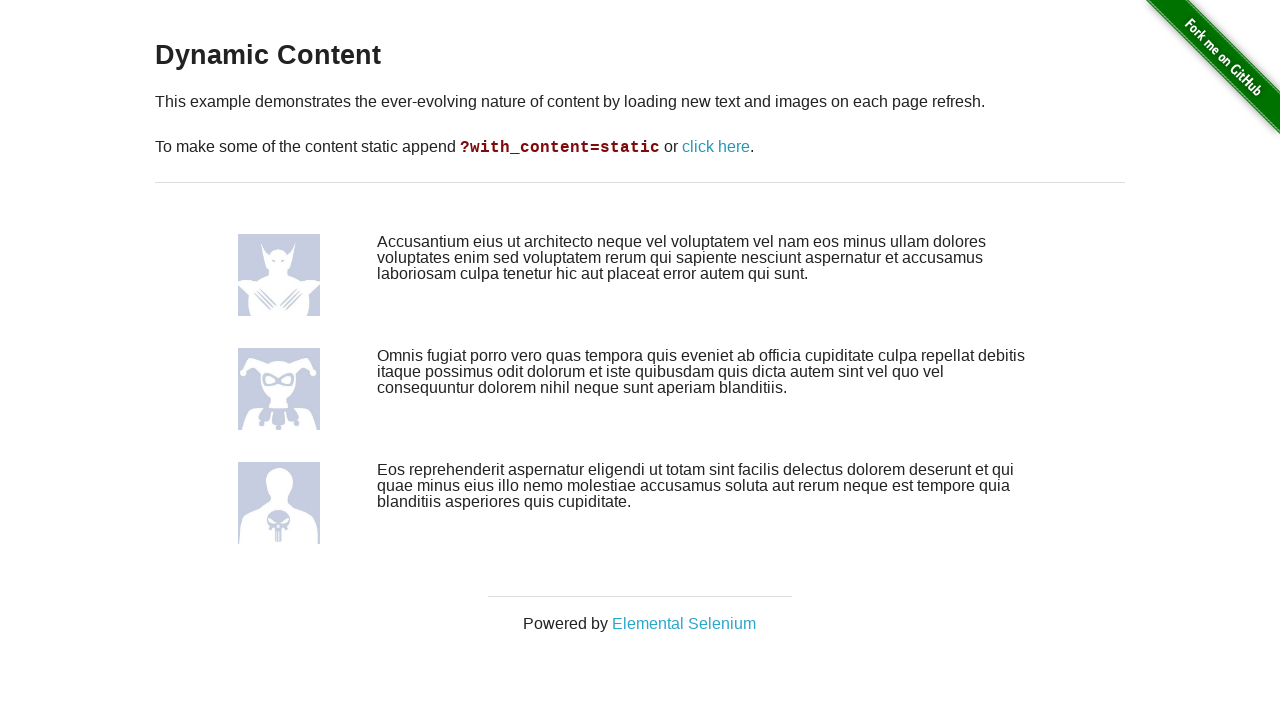

Clicked 'click here' update link at (716, 147) on text=click here
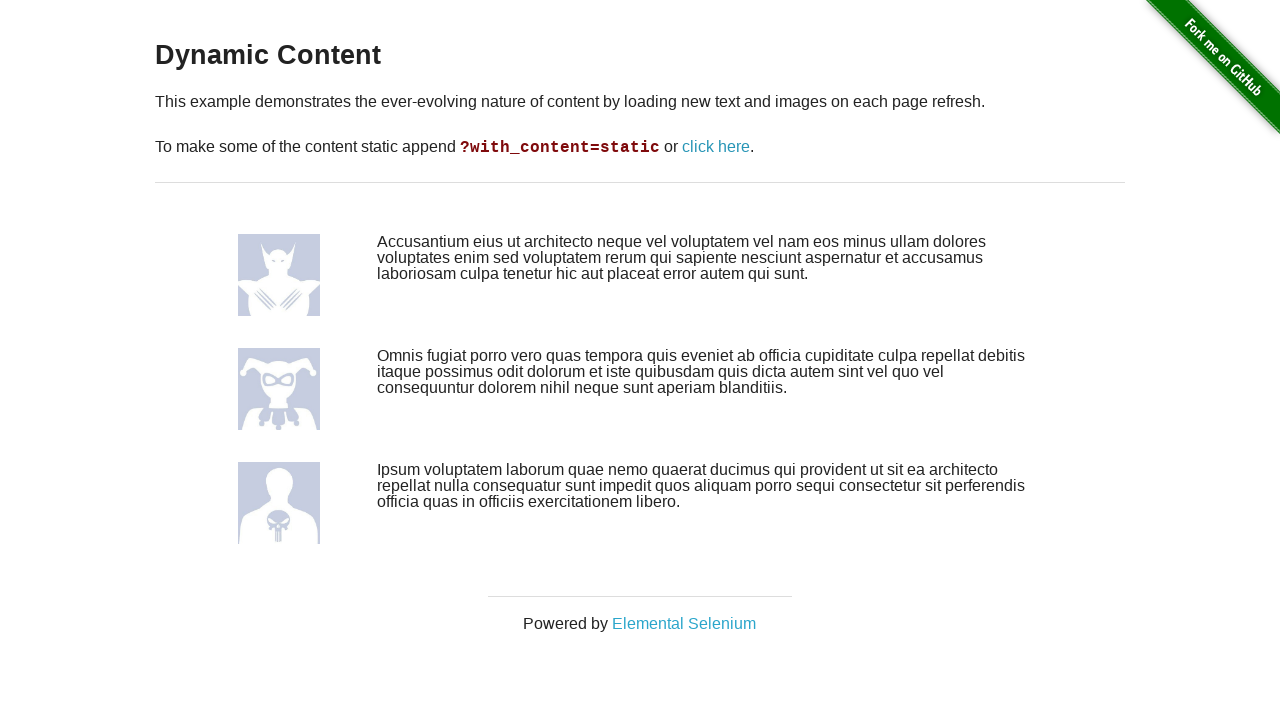

Waited for network idle after update
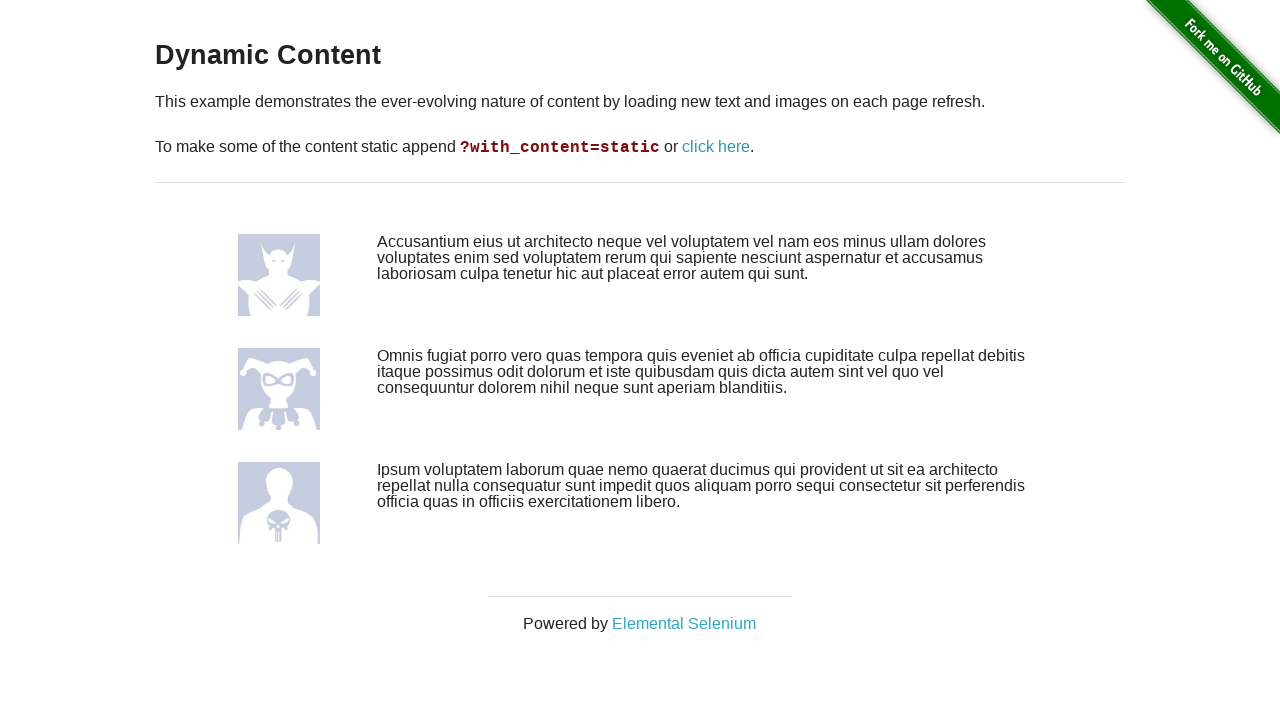

Clicked 'click here' update link at (716, 147) on text=click here
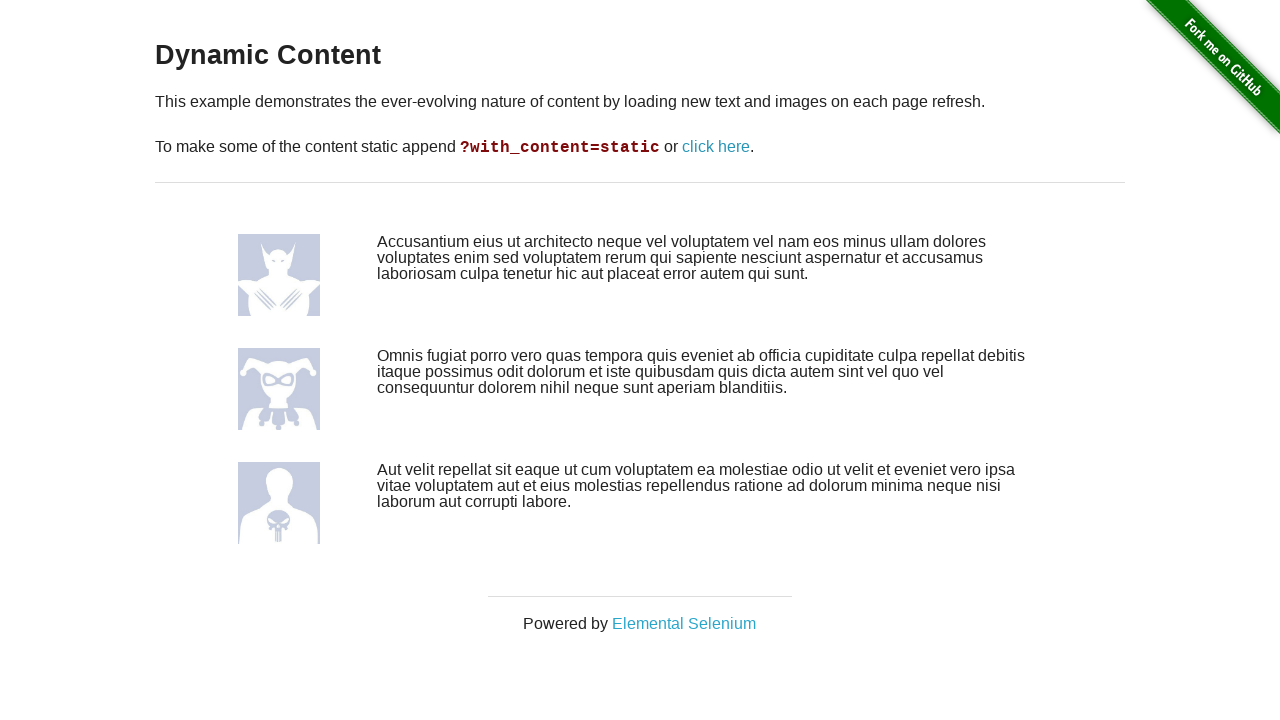

Waited for network idle after update
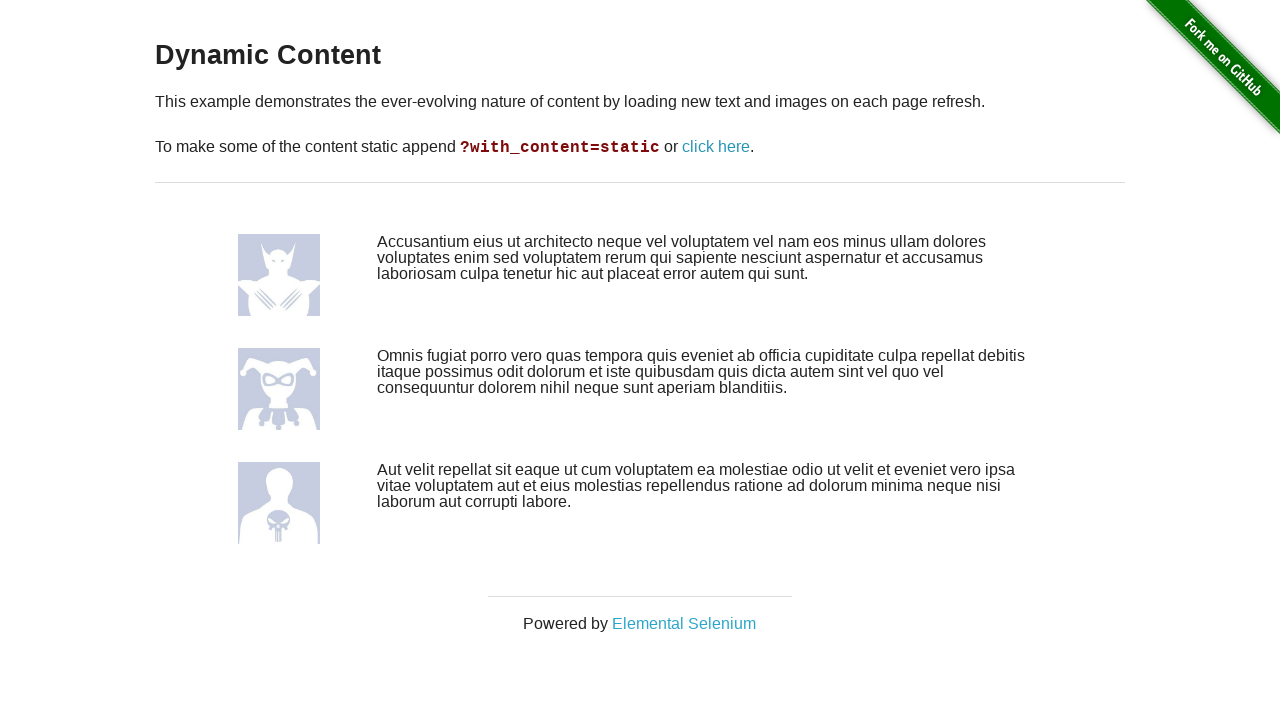

Clicked 'click here' update link at (716, 147) on text=click here
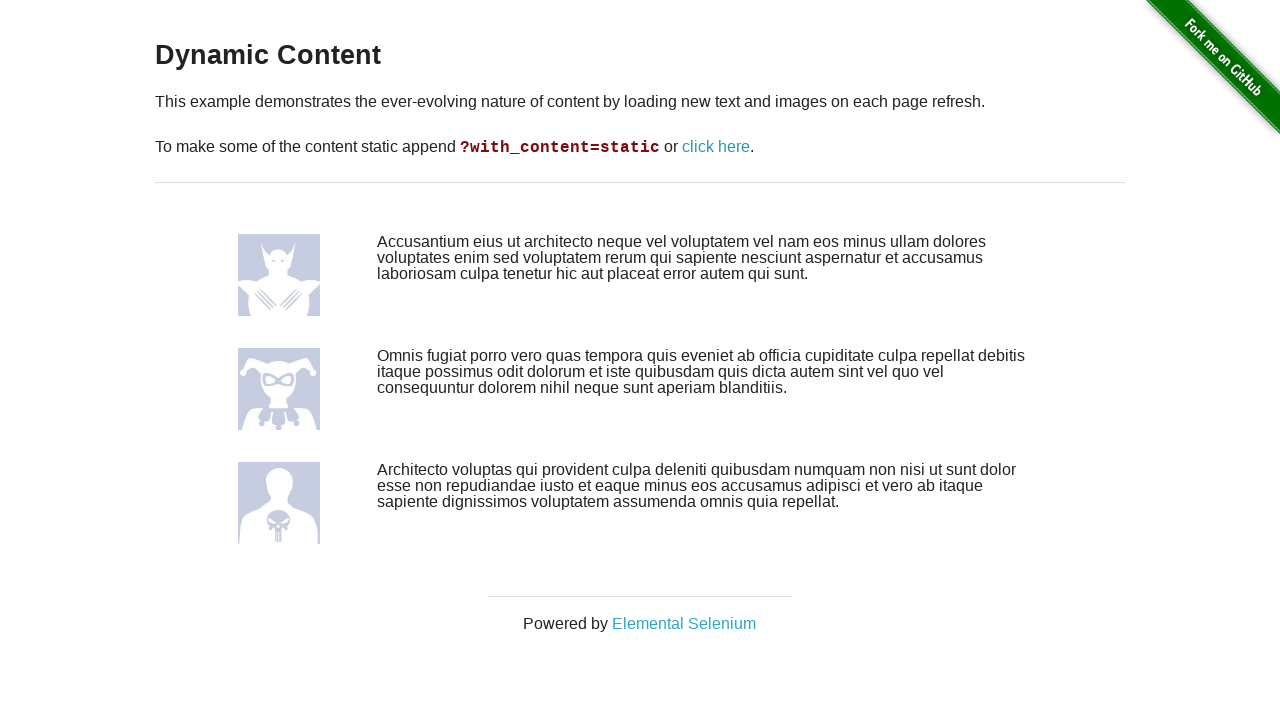

Waited for network idle after update
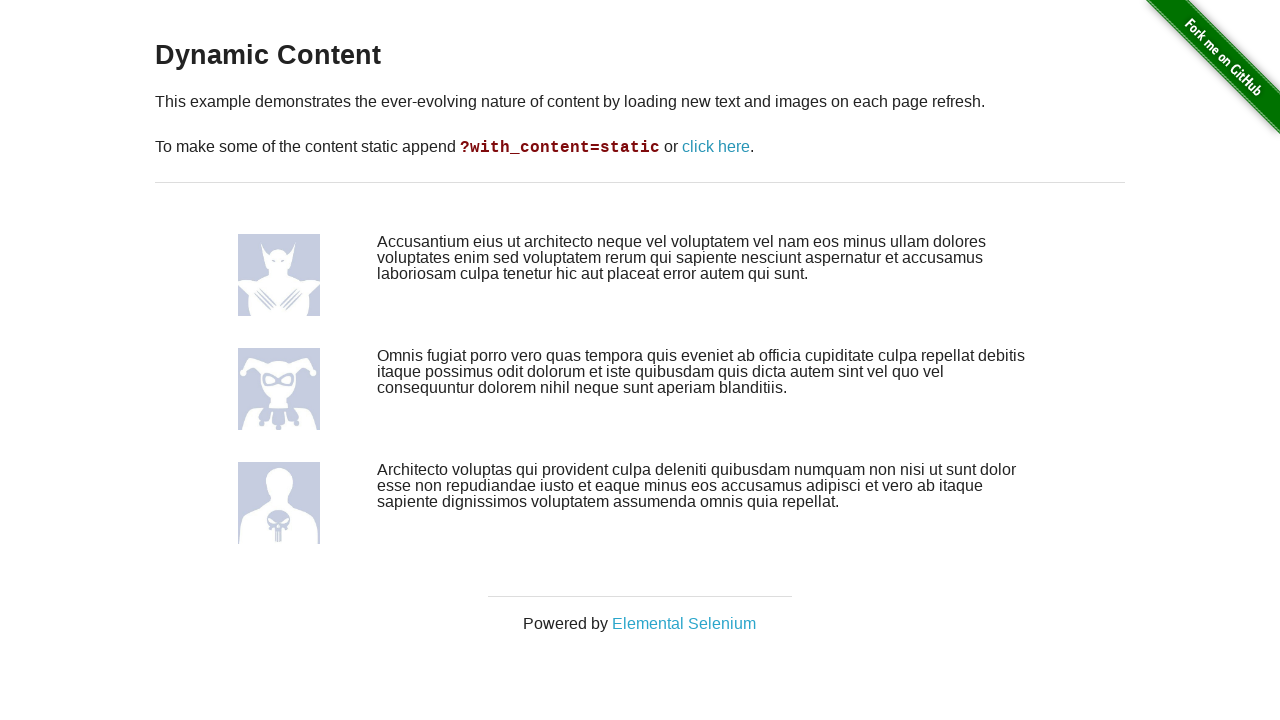

Clicked 'click here' update link at (716, 147) on text=click here
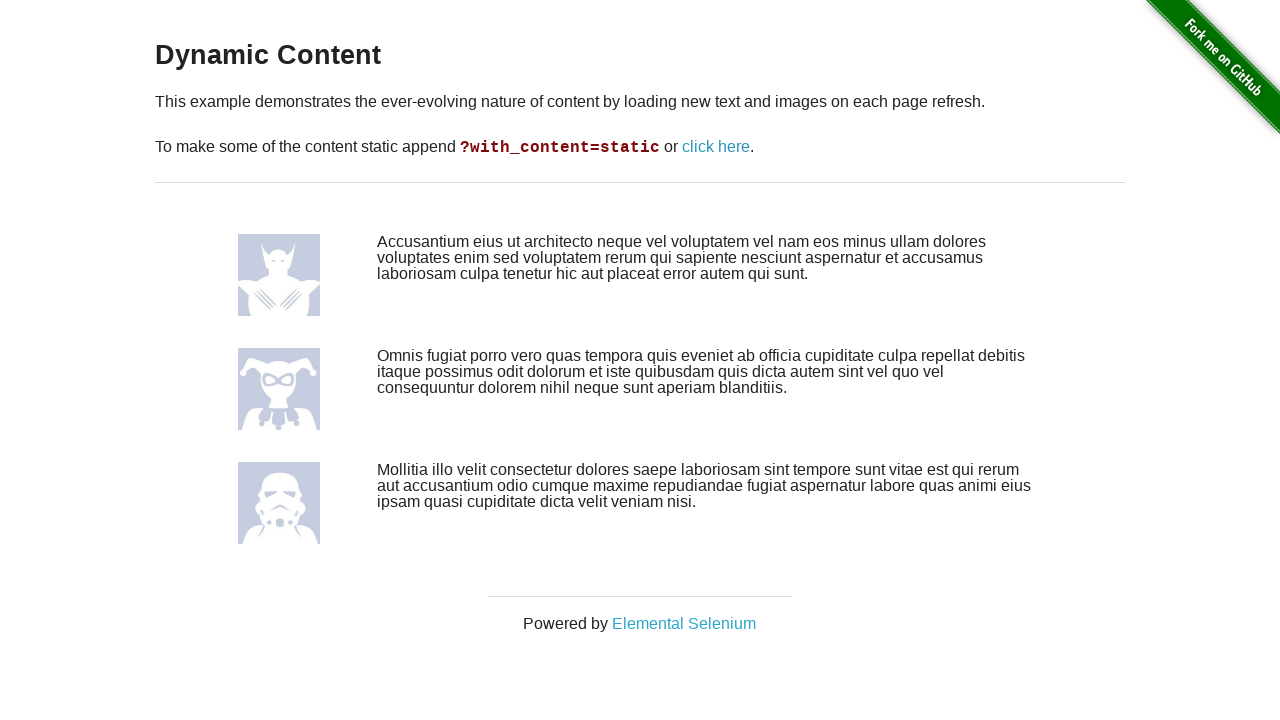

Waited for network idle after update
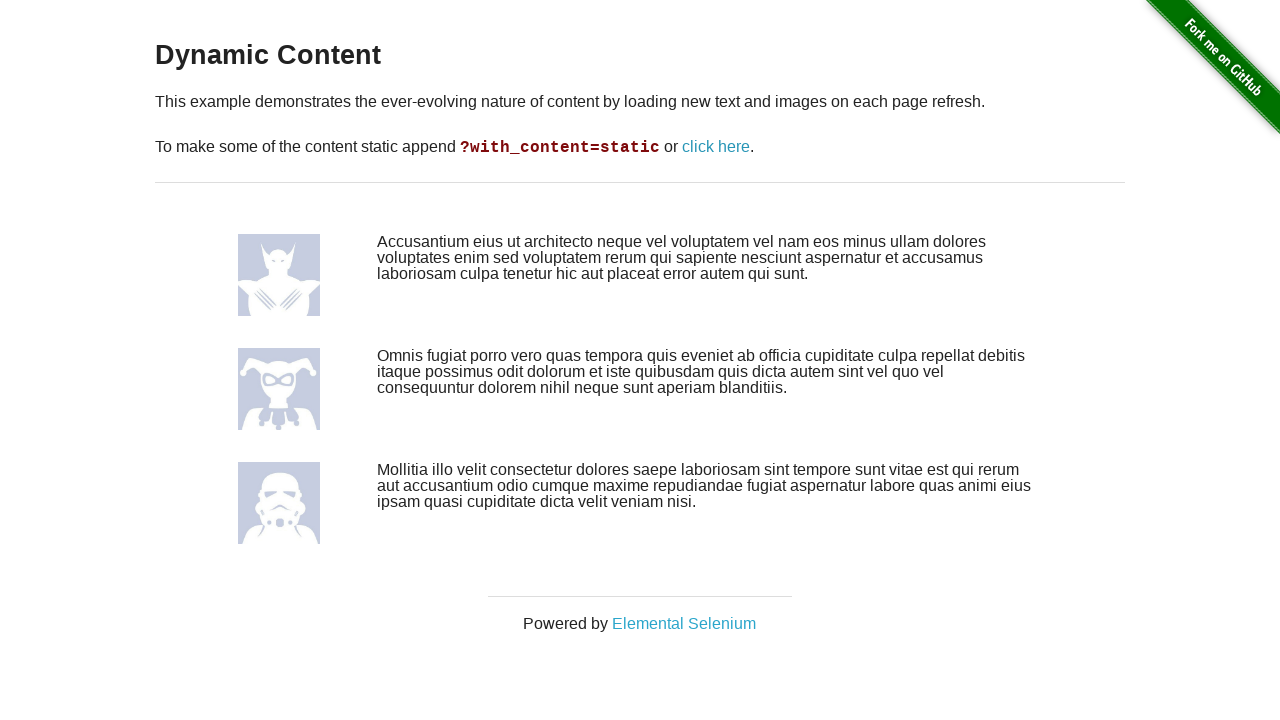

Clicked 'click here' update link at (716, 147) on text=click here
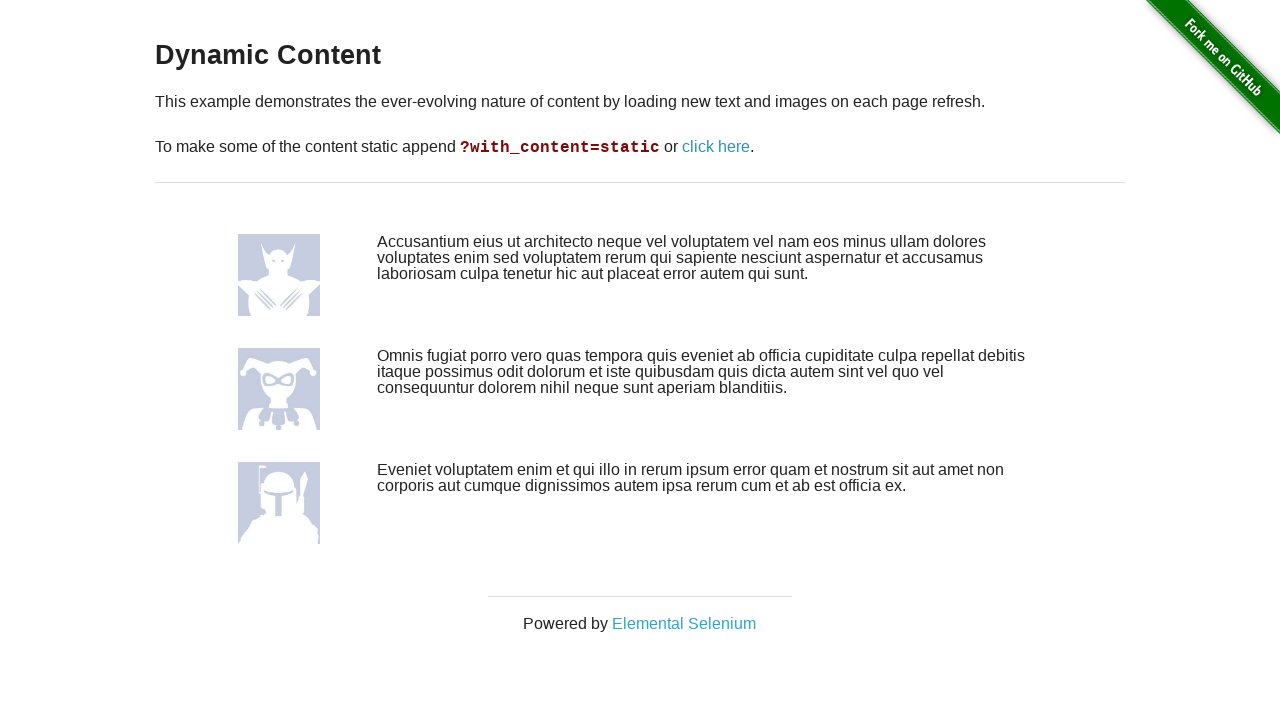

Waited for network idle after update
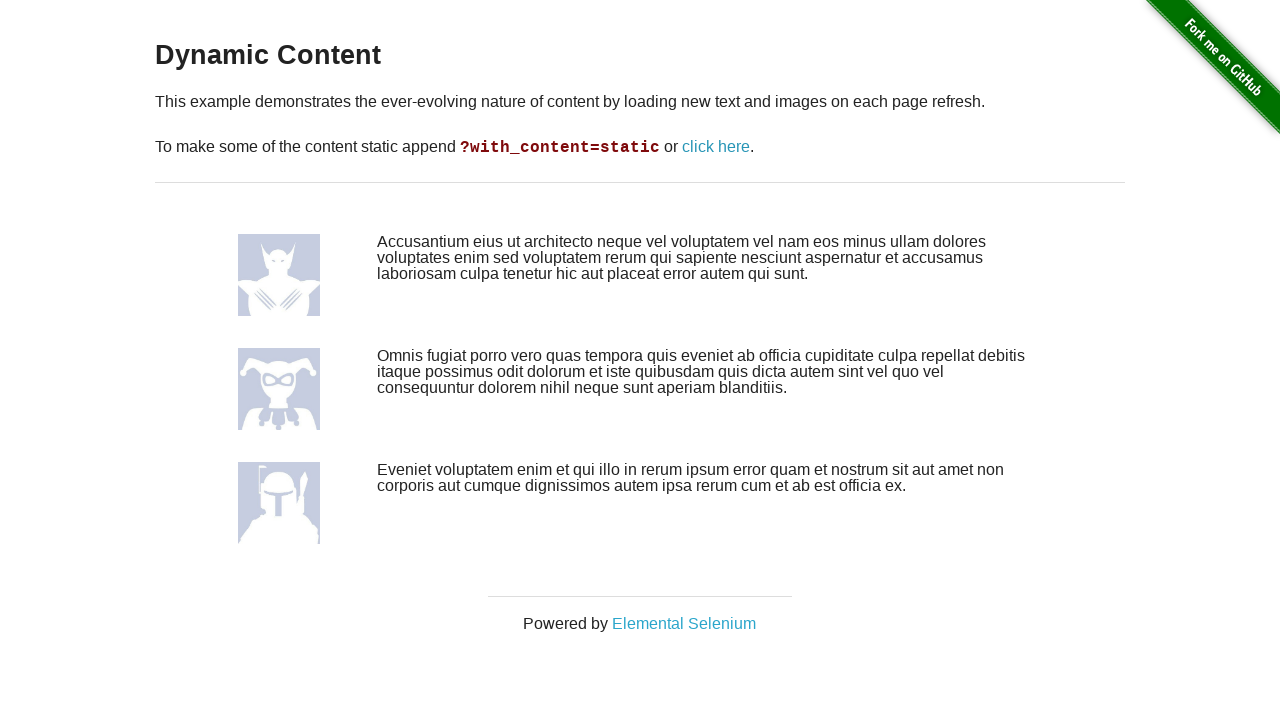

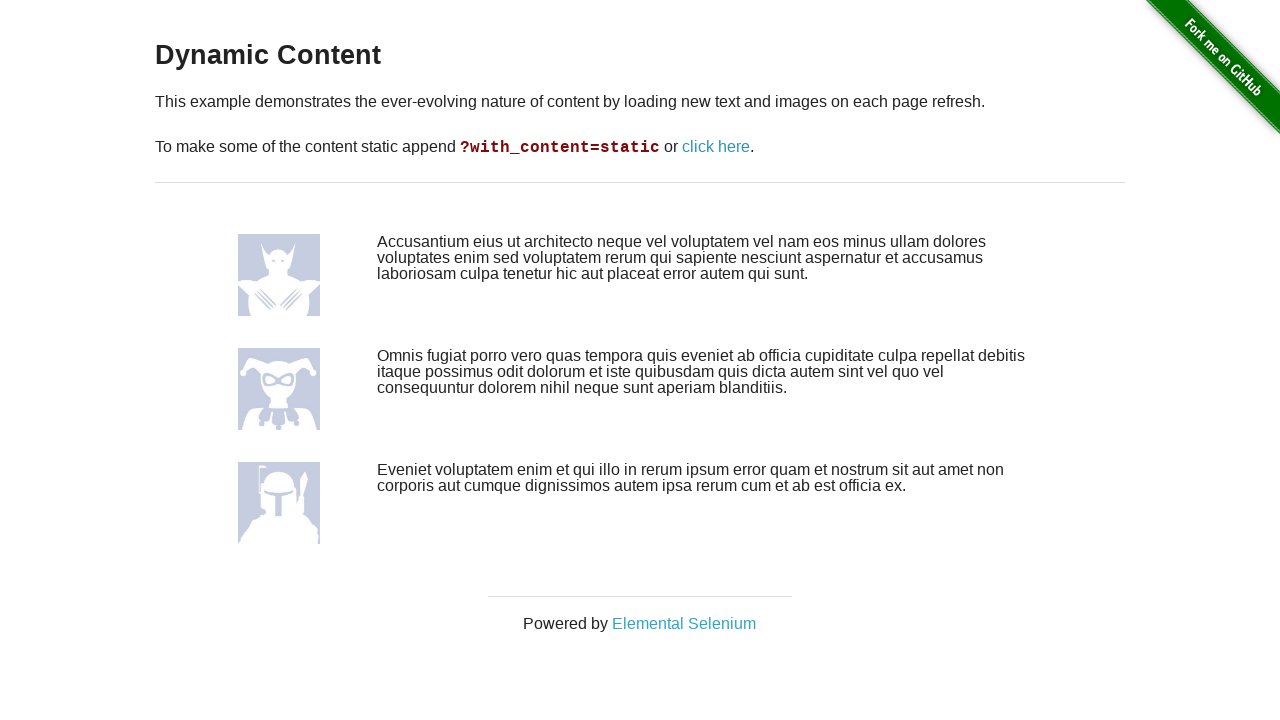